Navigates to the Patriot Gaming website and clicks on the bill validators link to access that section

Starting URL: https://patriotgaming.com/

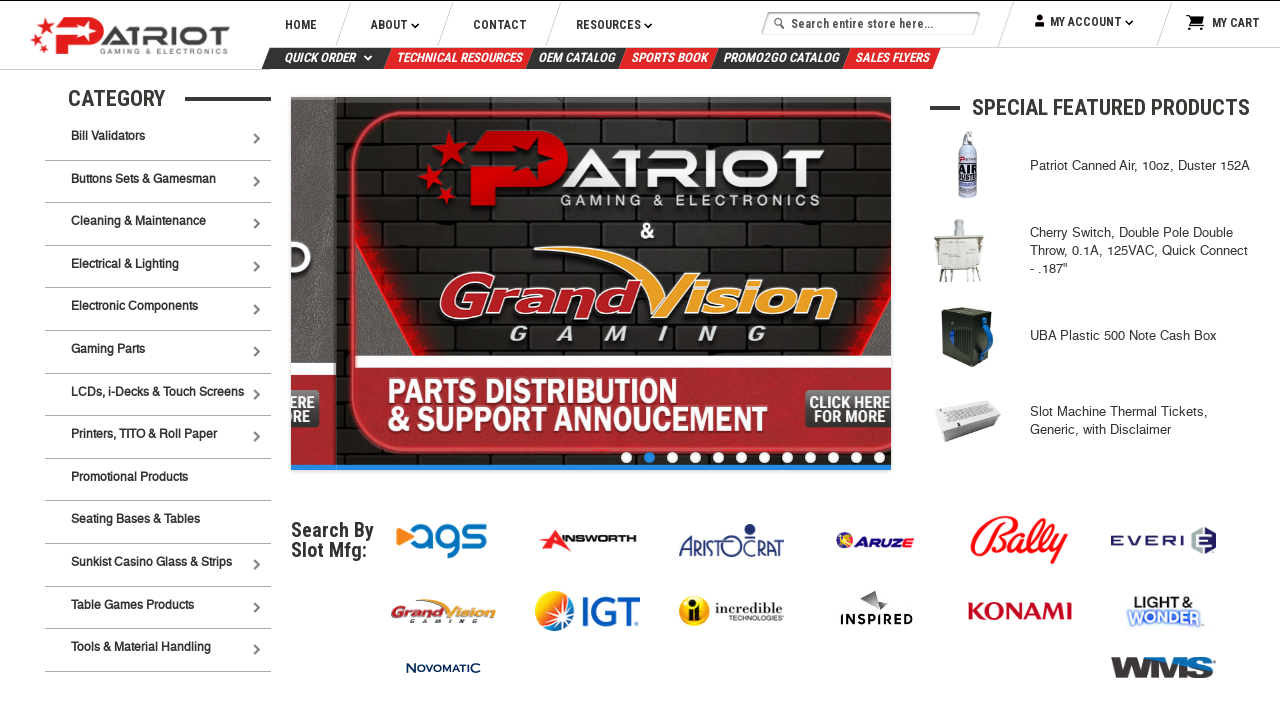

Navigated to Patriot Gaming website
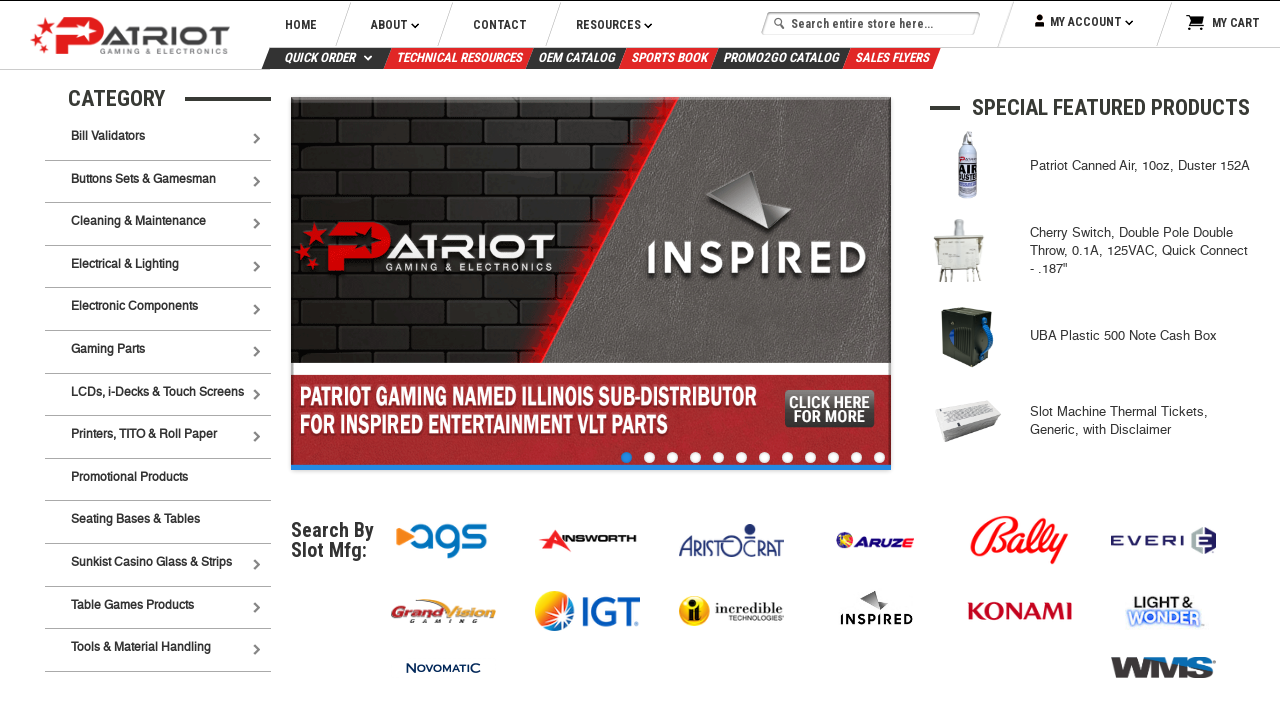

Clicked on bill validators link at (160, 139) on a[href*="/bill-validators.html"]
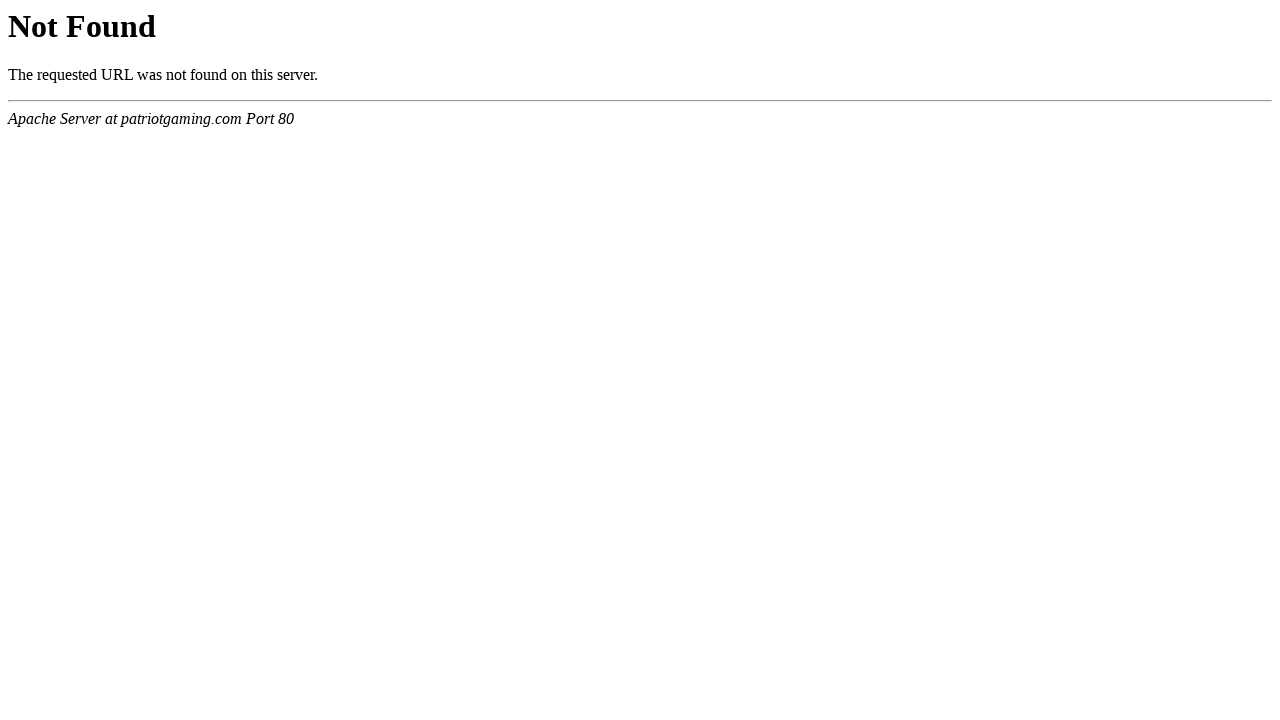

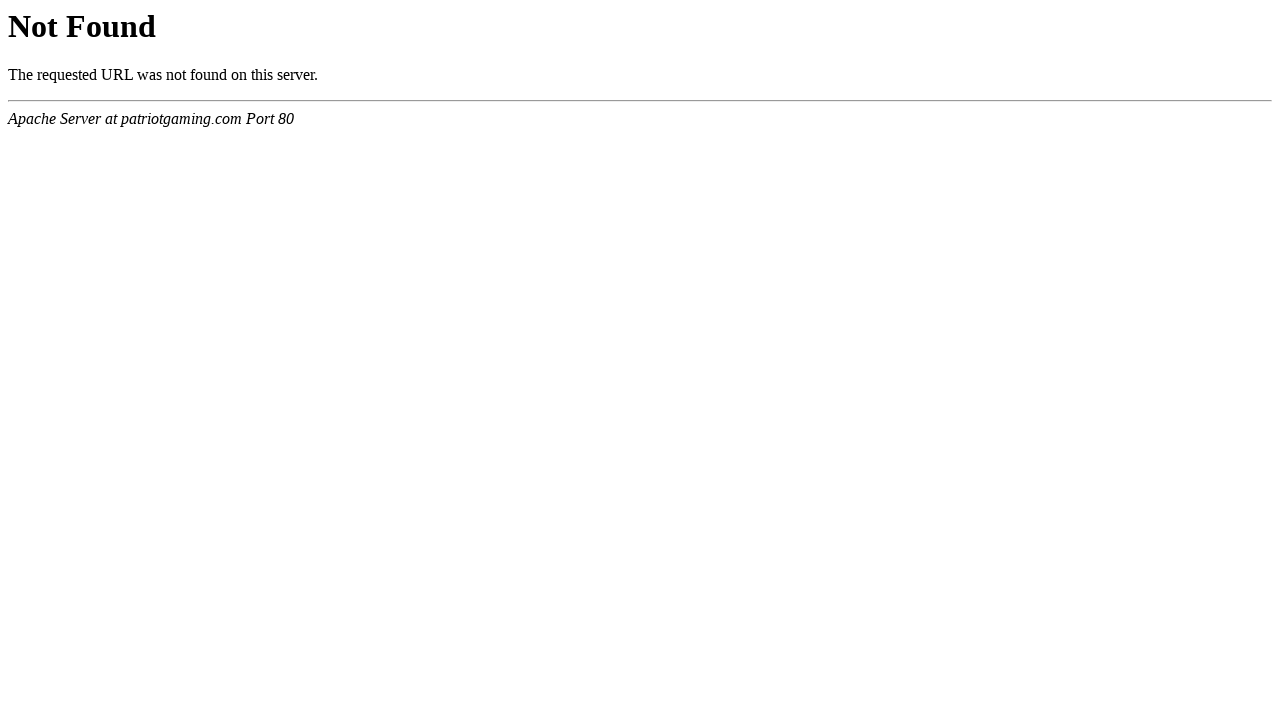